Tests double-click functionality on the tasks/questions tab area and verifies the resulting page title.

Starting URL: https://thecode.media/

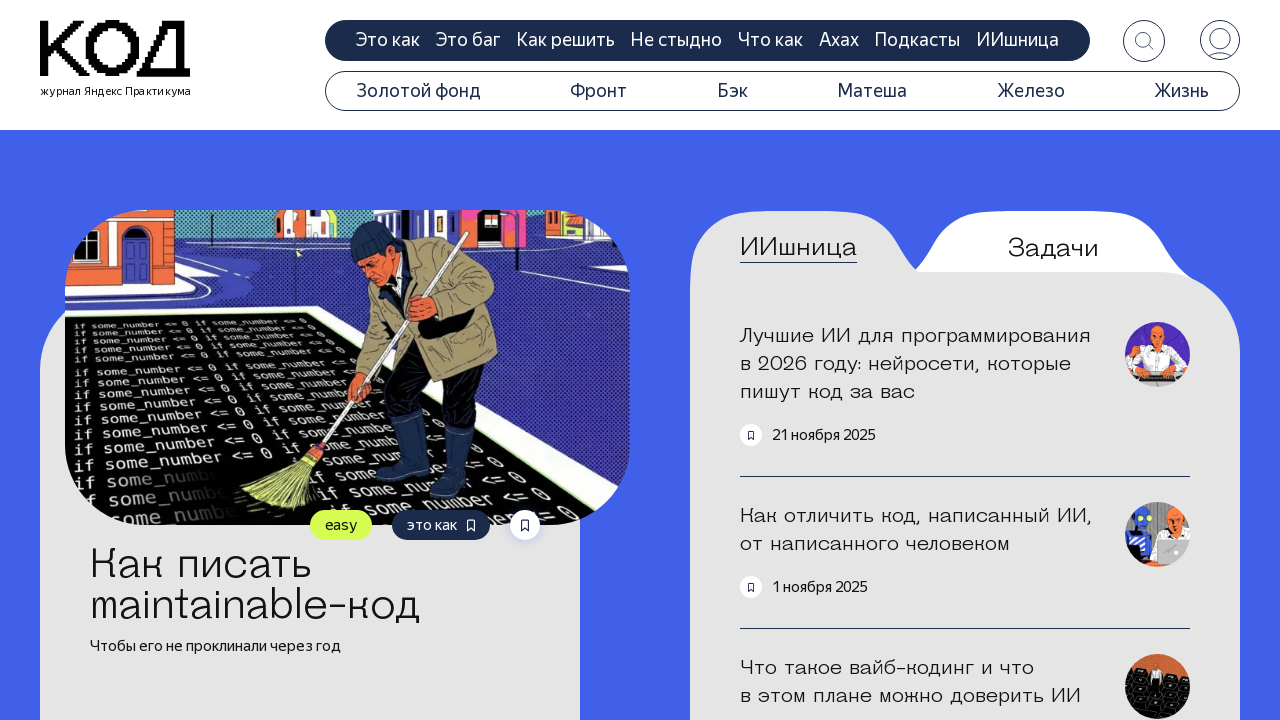

Double-clicked on the questions/tasks tab at (1053, 248) on .tab-questions
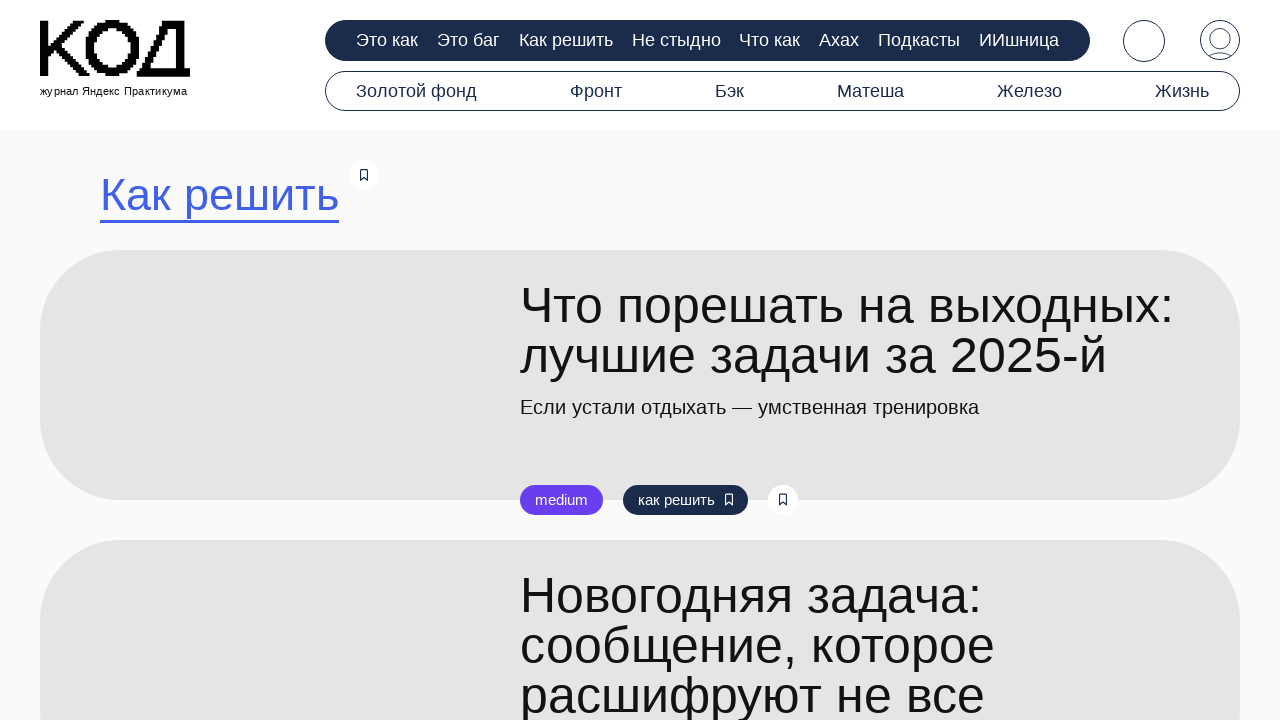

Search title element loaded after double-click
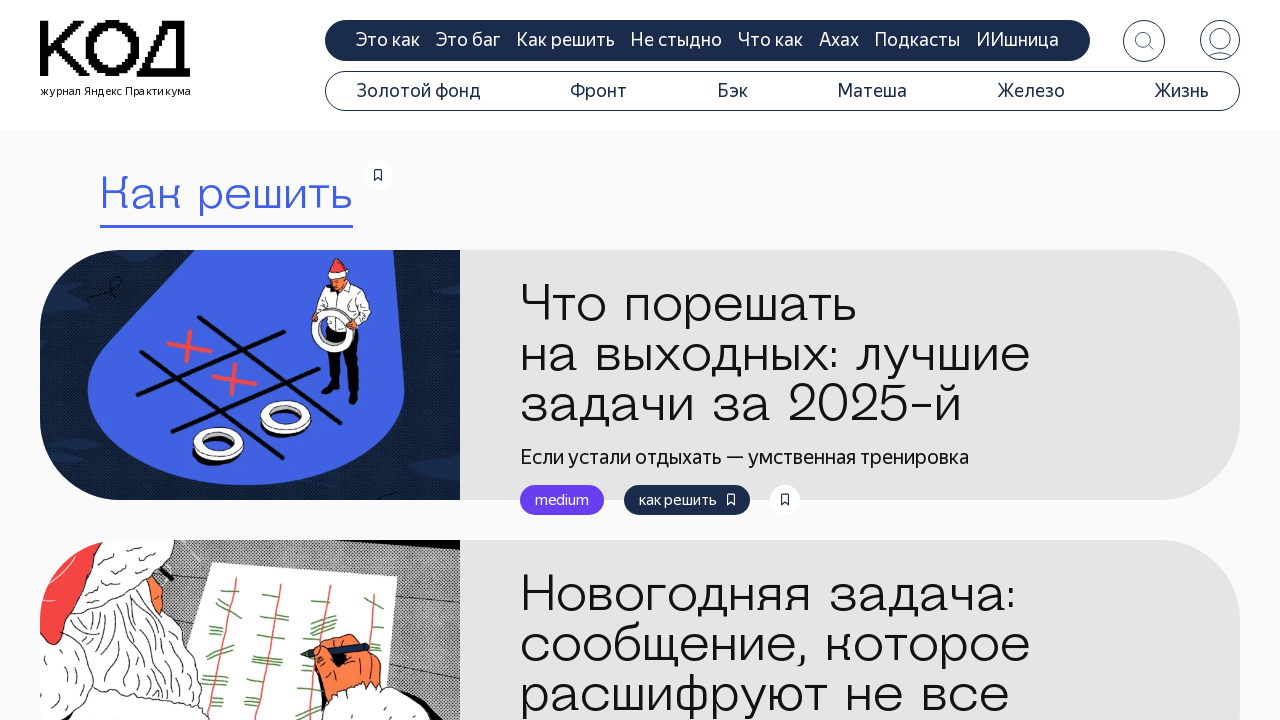

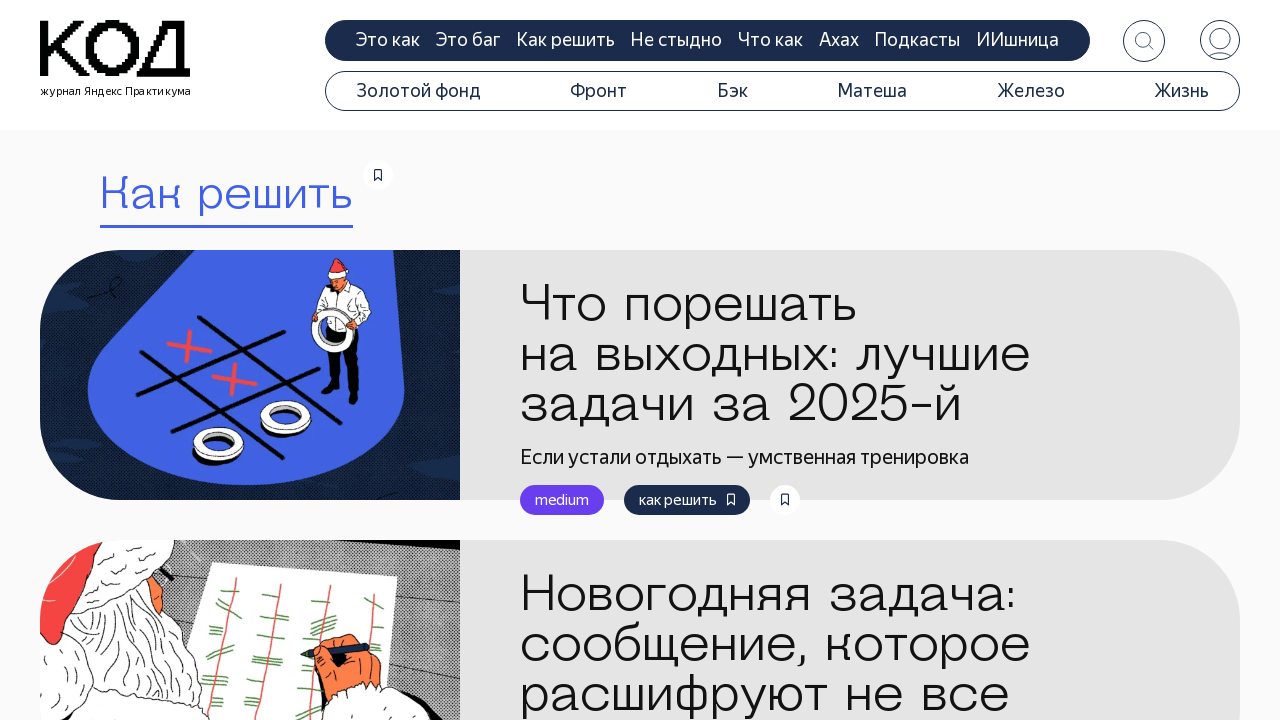